Tests opting out of A/B tests by adding an opt-out cookie after visiting the page, then refreshing to verify the heading text changes from "A/B Test" to "No A/B Test"

Starting URL: http://the-internet.herokuapp.com/abtest

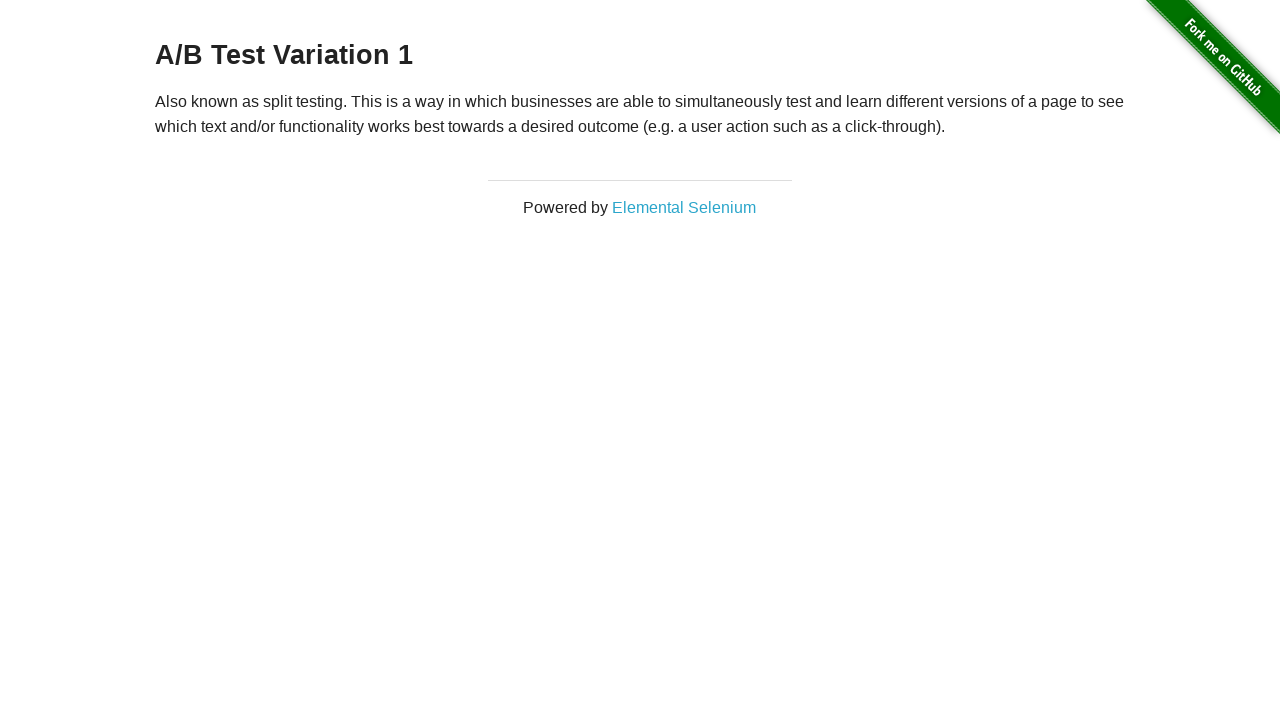

Retrieved heading text to verify initial A/B test state
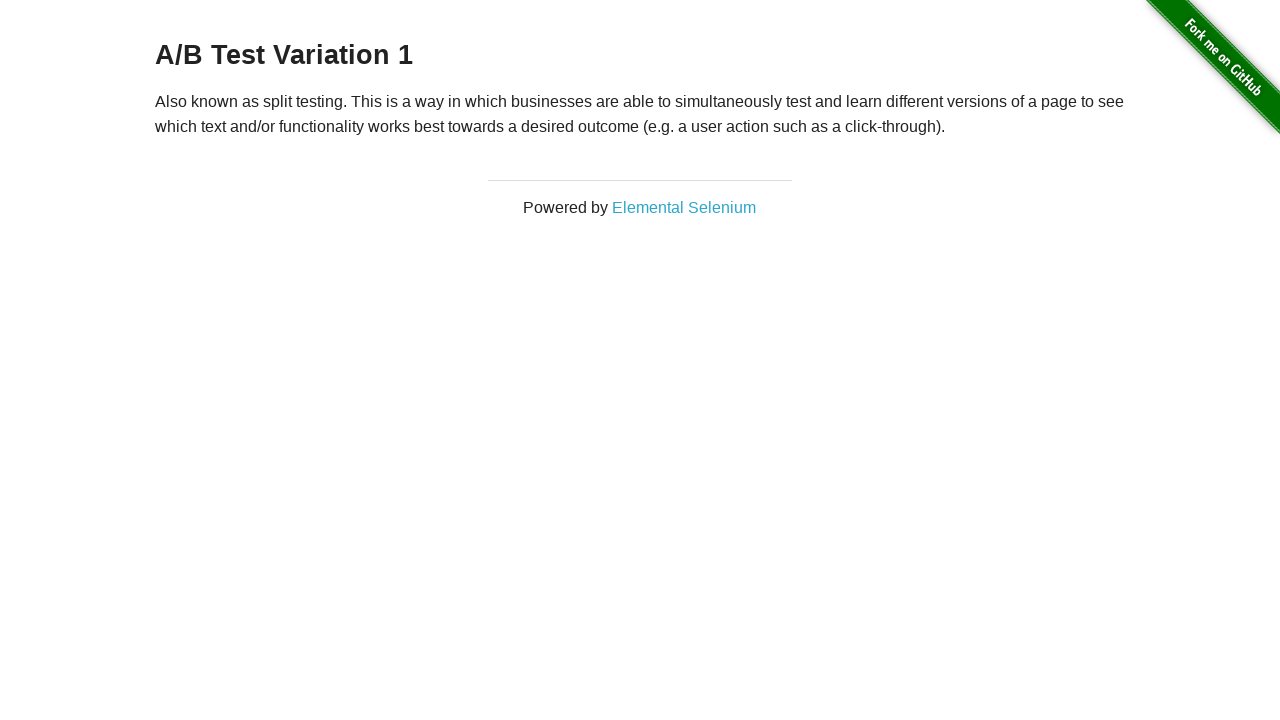

Asserted heading text starts with 'A/B Test'
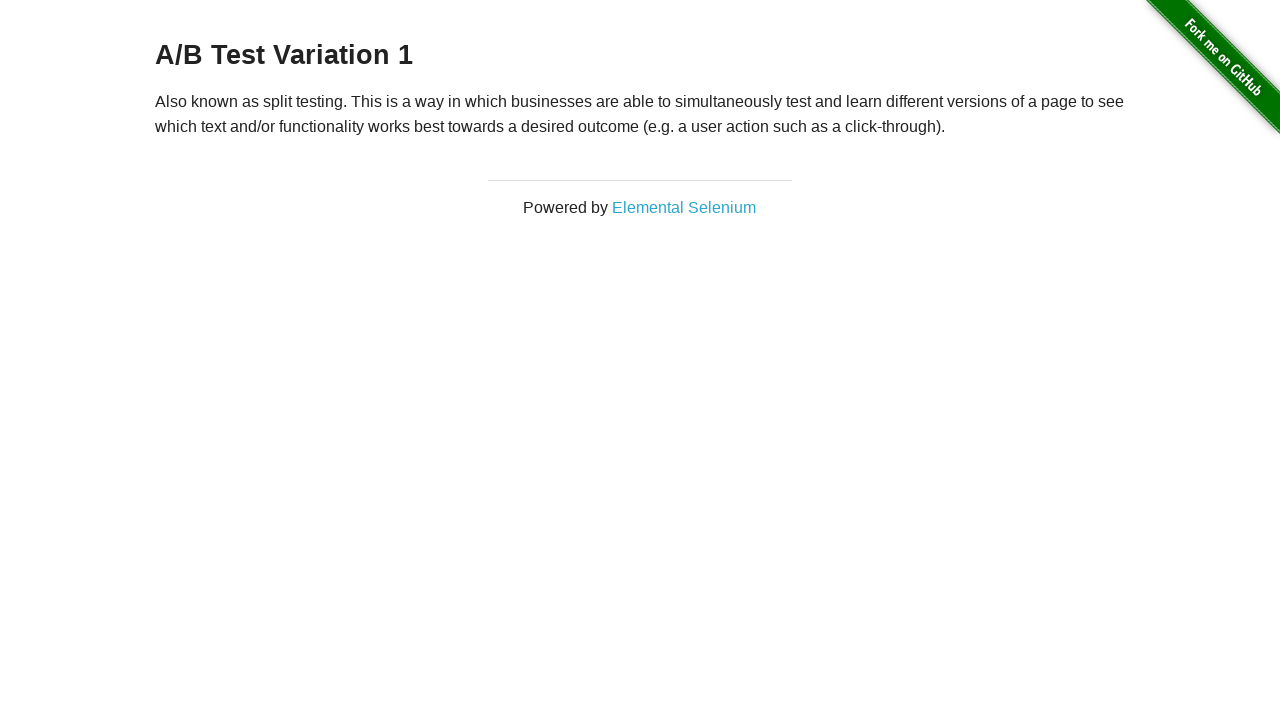

Added optimizelyOptOut cookie with value 'true'
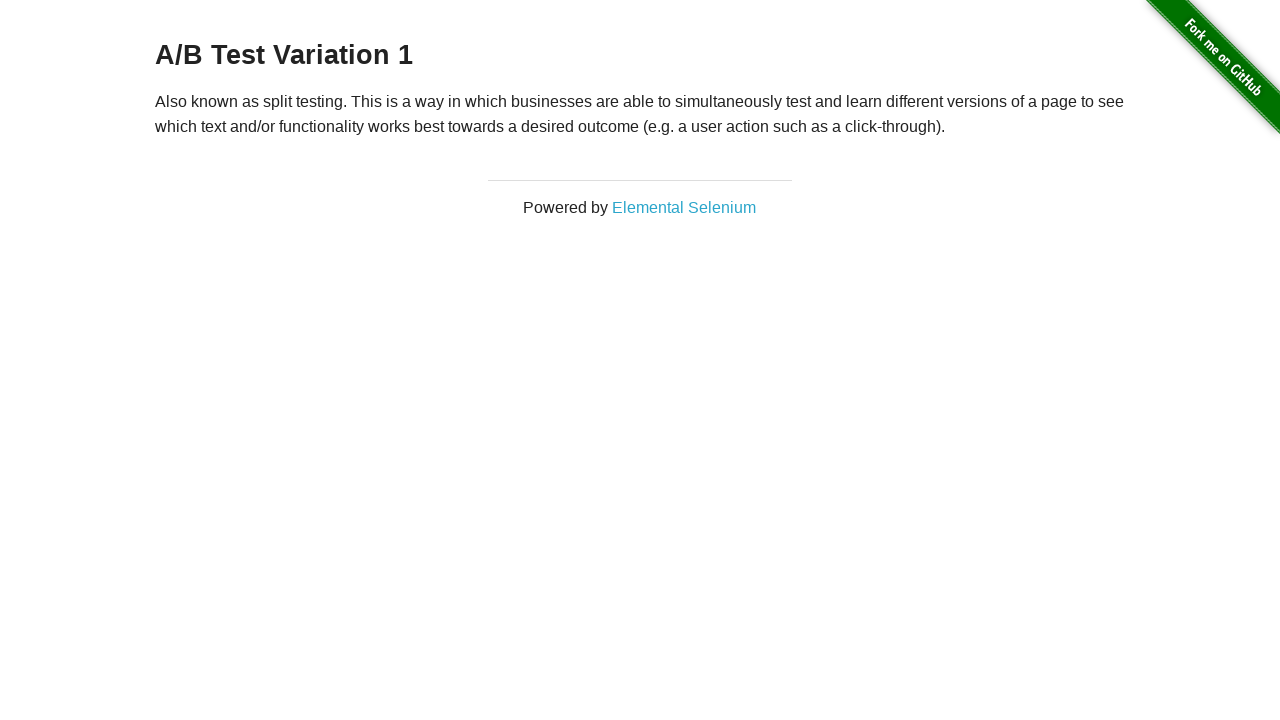

Reloaded page to apply opt-out cookie
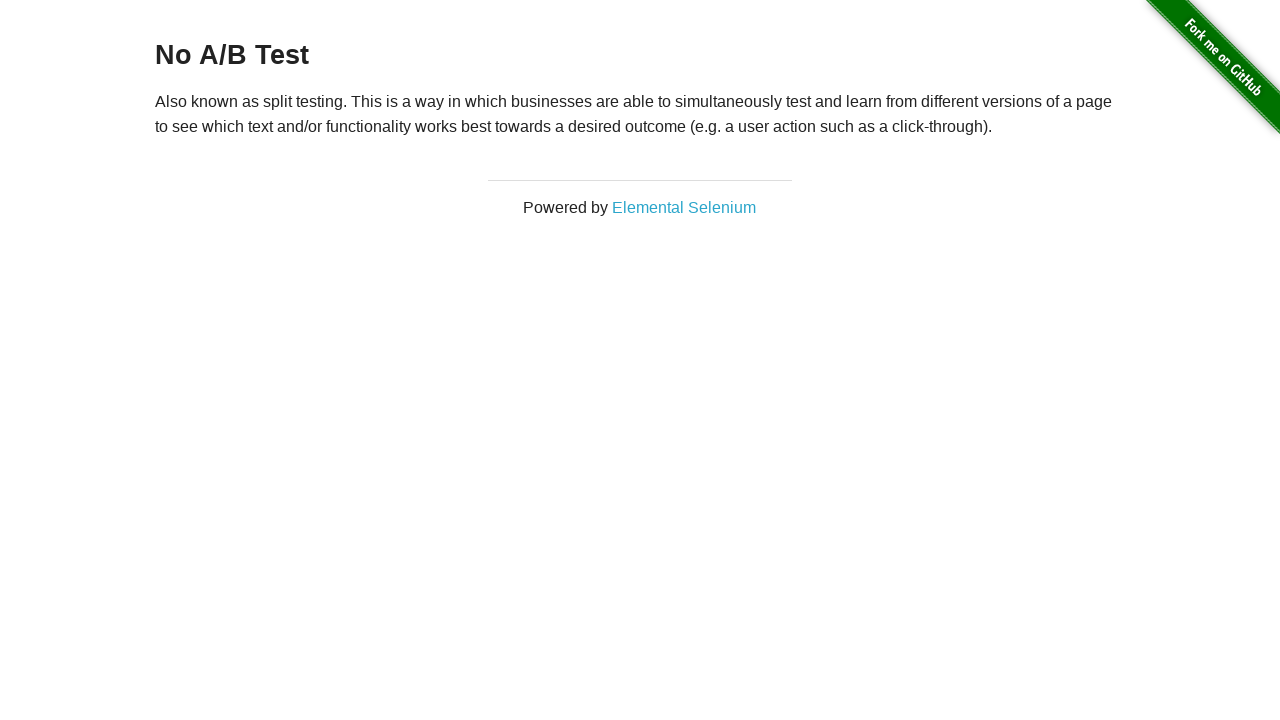

Retrieved heading text after page reload to verify opt-out state
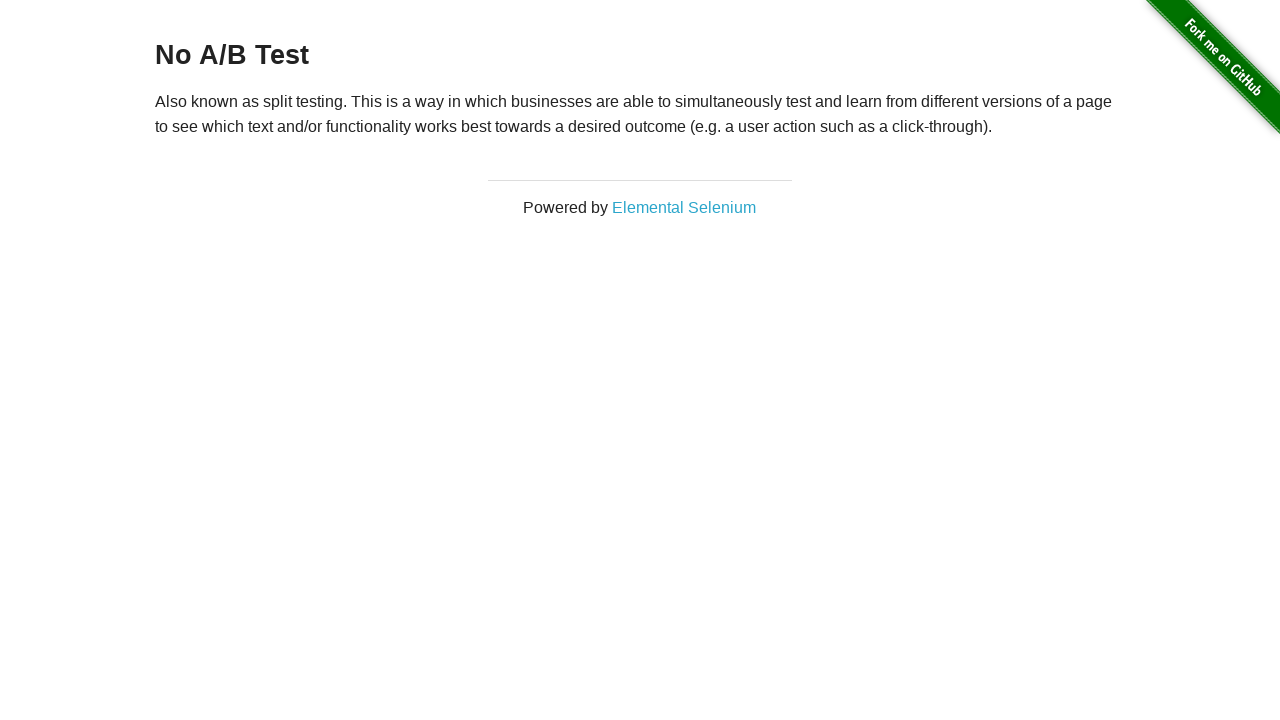

Asserted heading text starts with 'No A/B Test' confirming successful opt-out
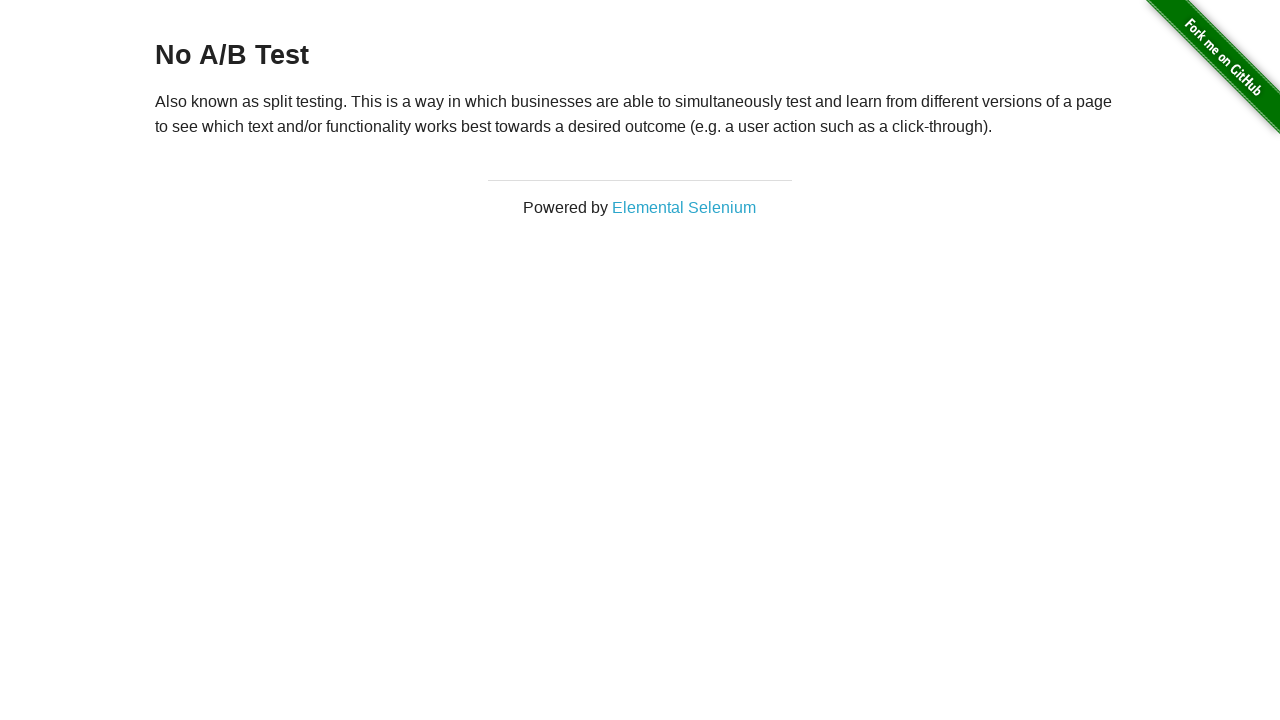

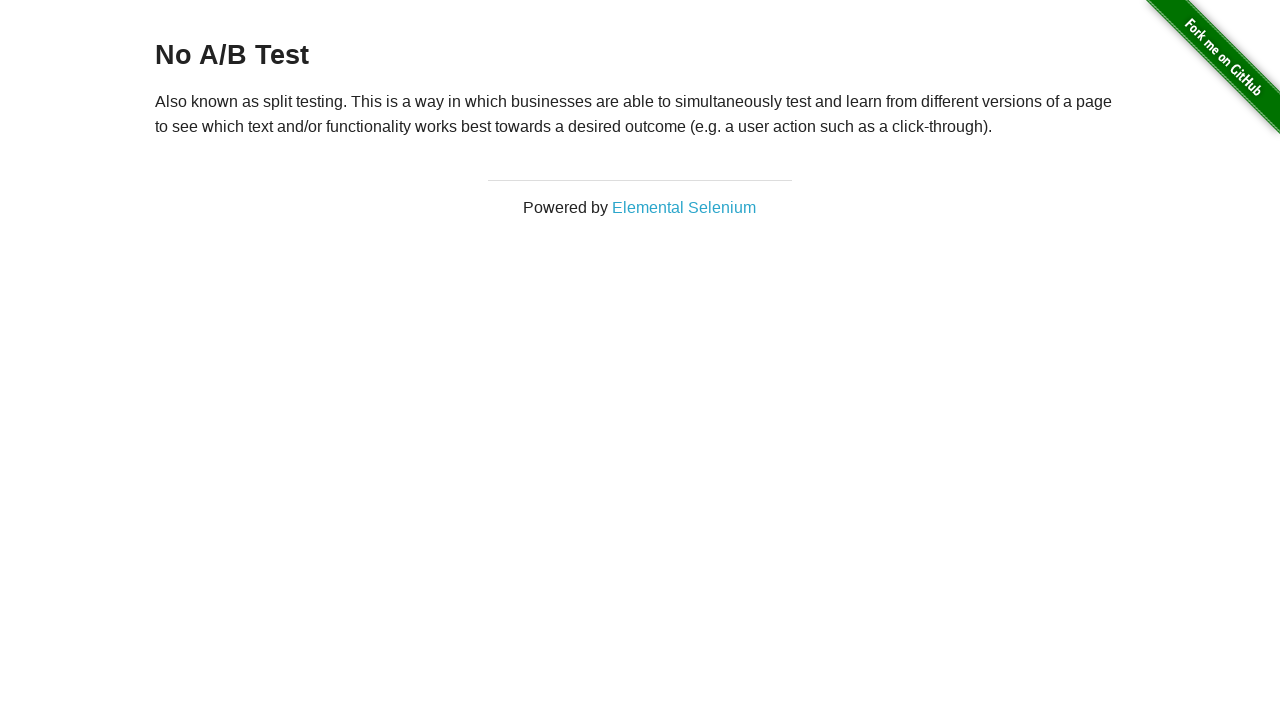